Searches for a specific GitHub repository and verifies the Issues tab is present

Starting URL: https://github.com/

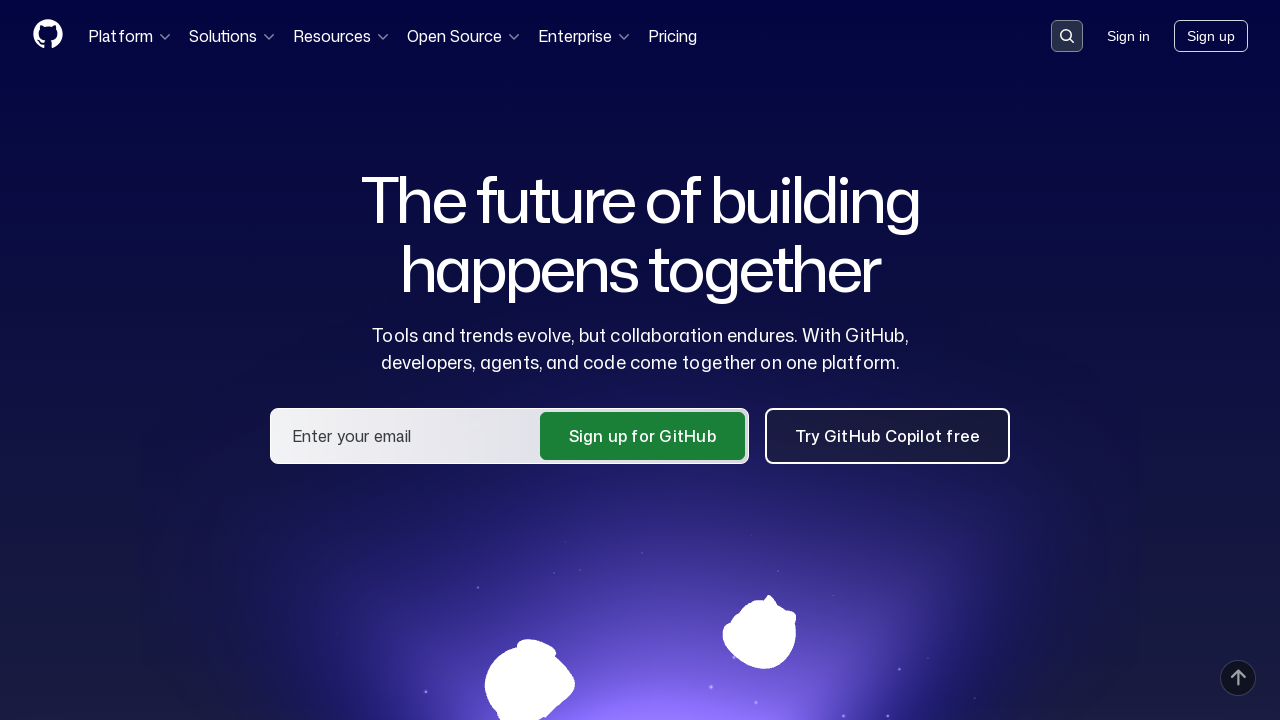

Clicked search button in header at (1067, 36) on .header-search-button
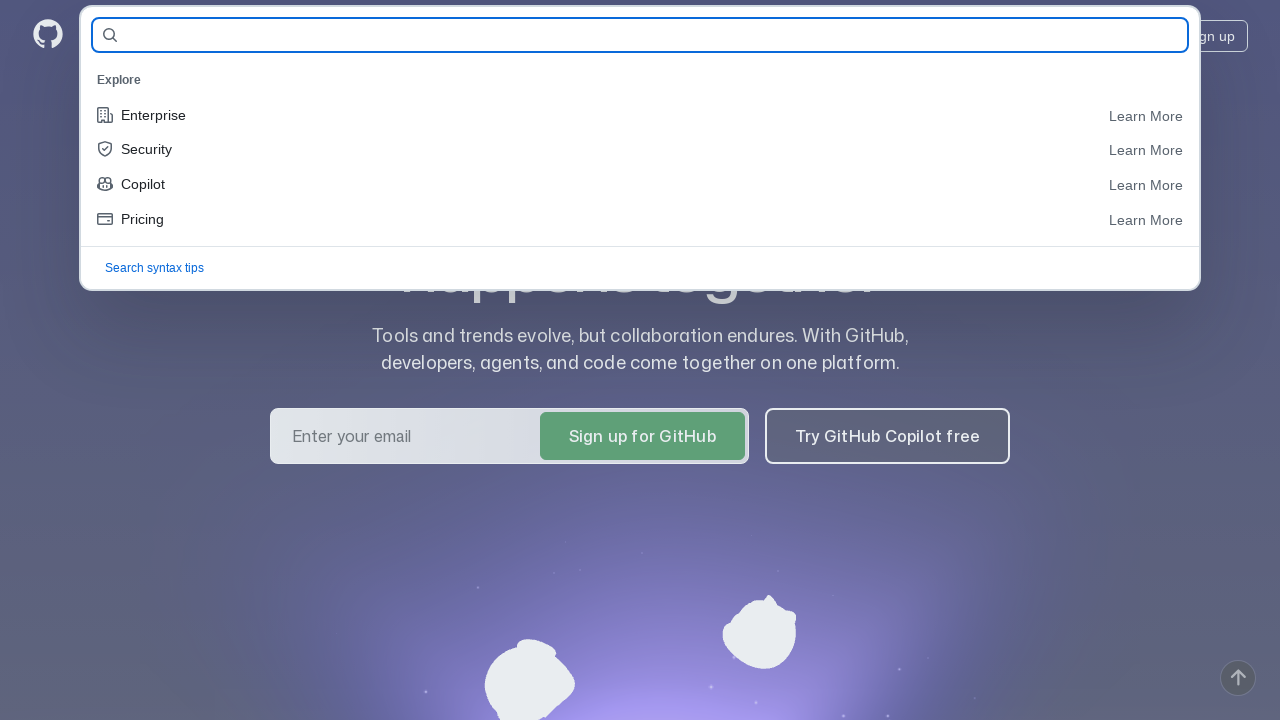

Entered repository name 'Vitaly-qa/AllureReports-HW10' in search field on #query-builder-test
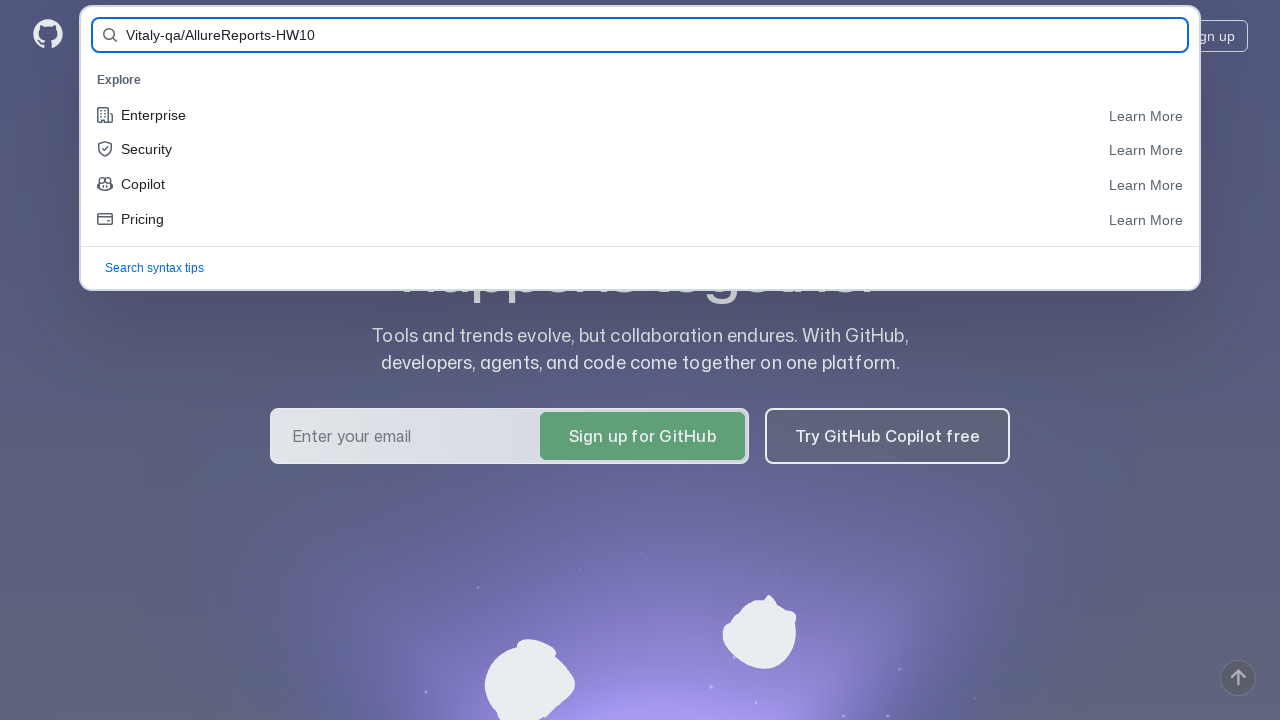

Pressed Enter to search for repository on #query-builder-test
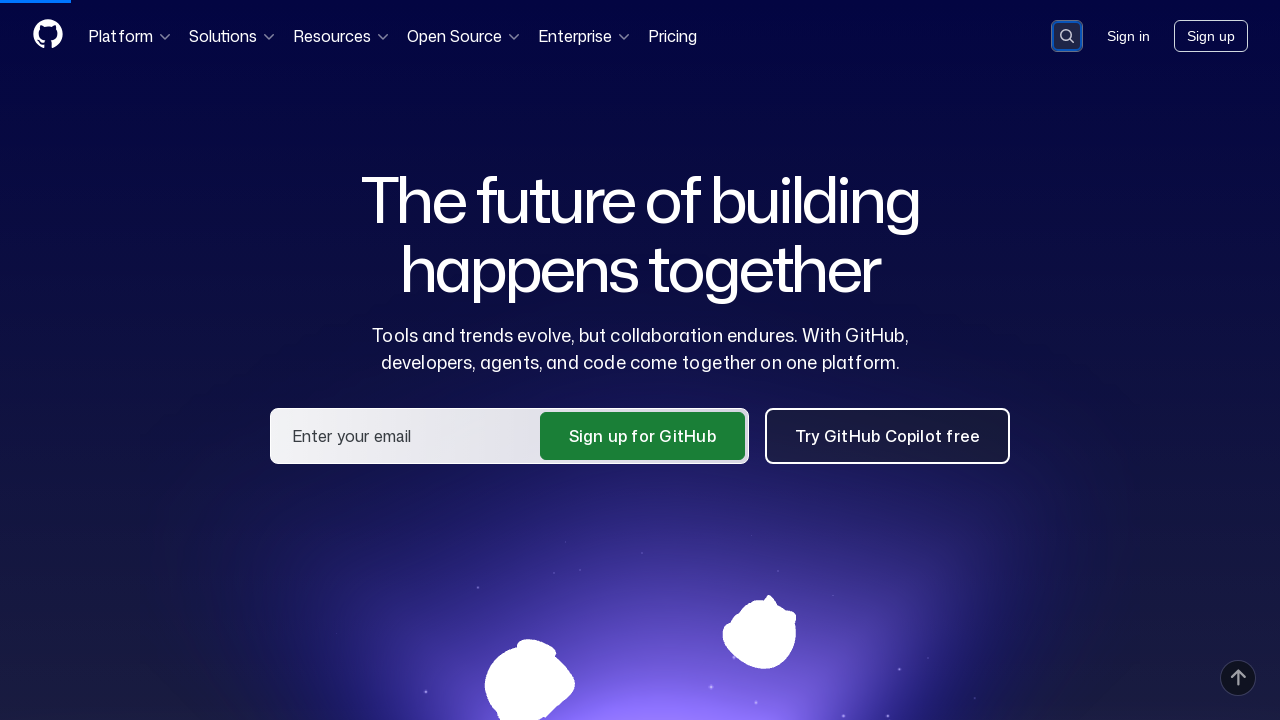

Clicked on the repository link 'Vitaly-qa/AllureReports-HW10' at (481, 161) on a:has-text('Vitaly-qa/AllureReports-HW10')
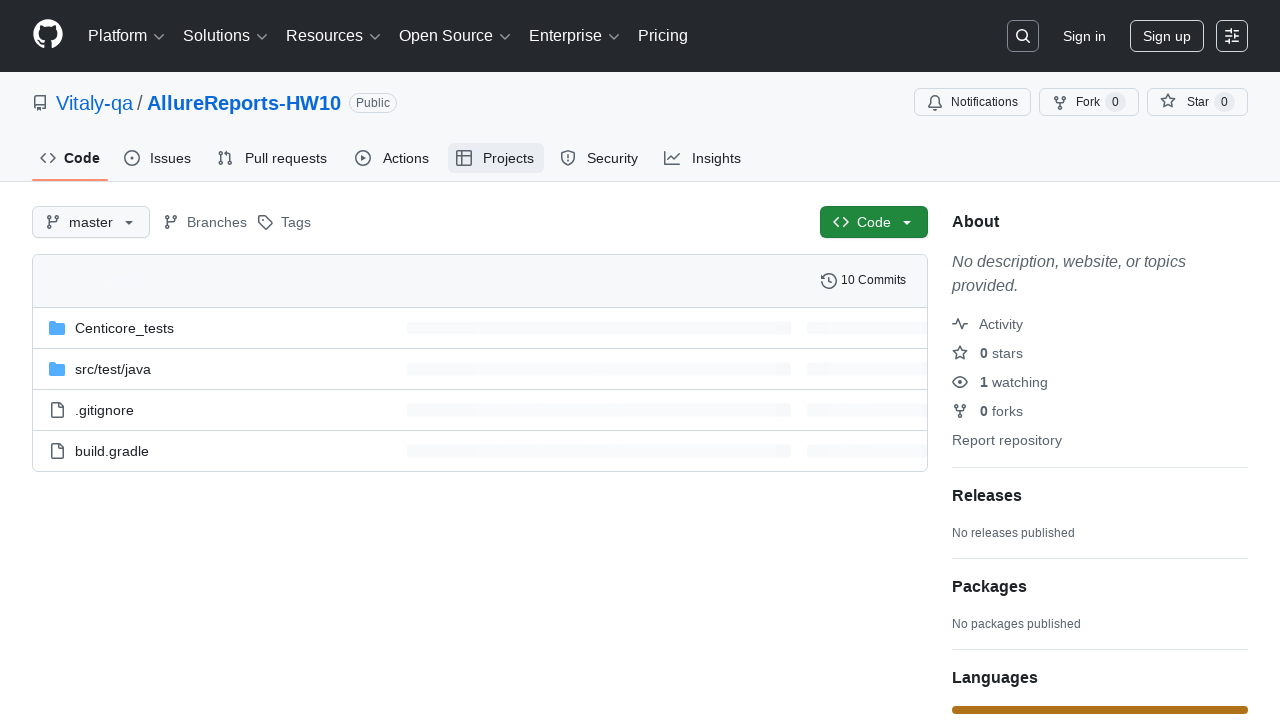

Verified Issues tab is present on repository page
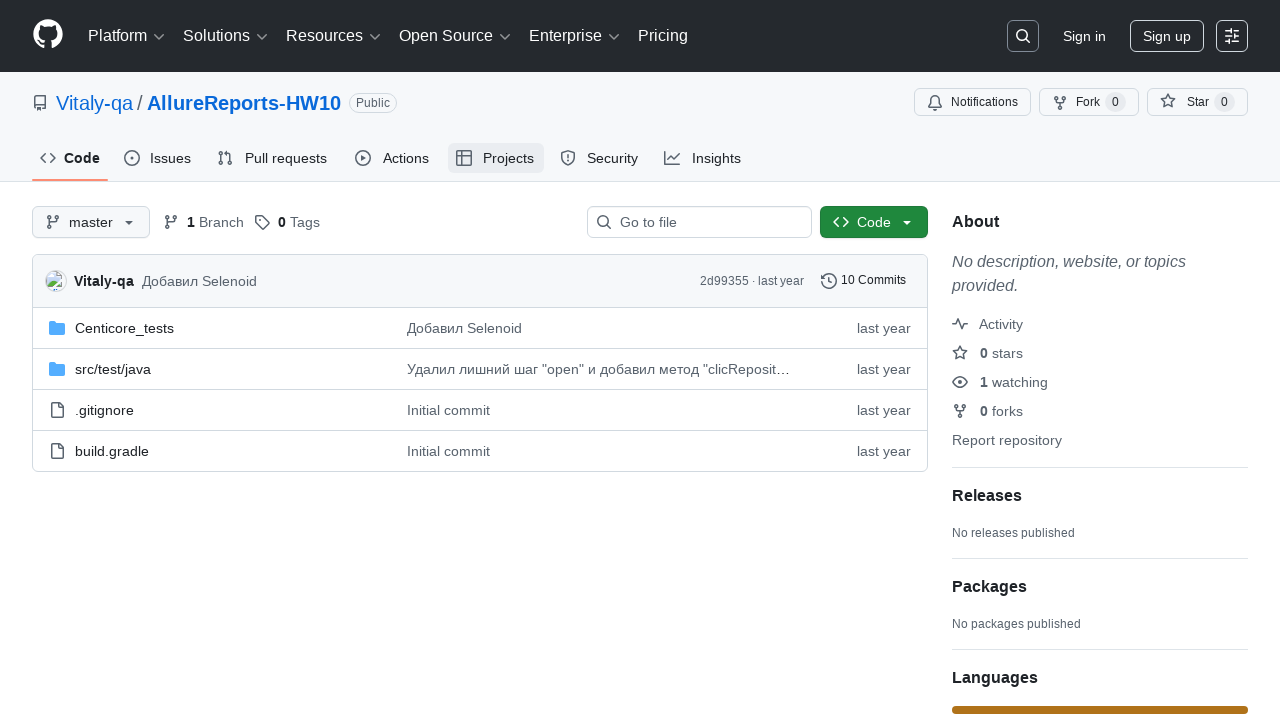

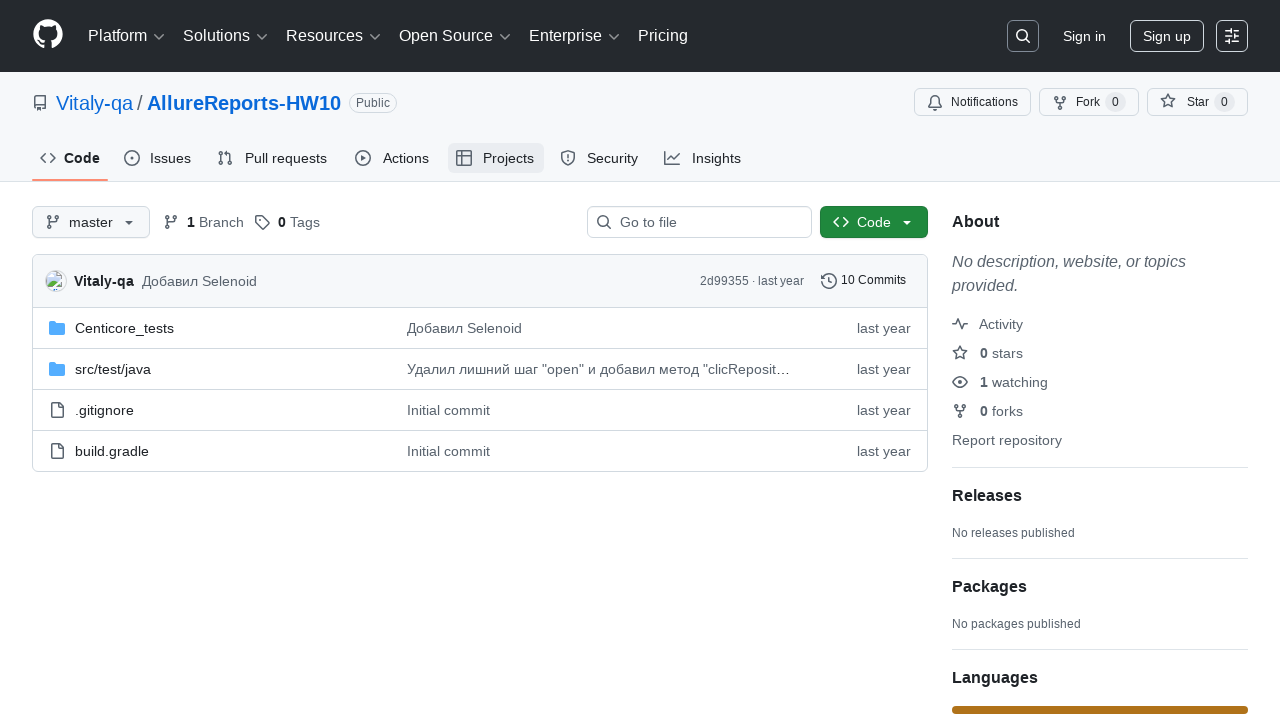